Edits a record in a web table by clicking the edit button, updating the first name field, and submitting the form

Starting URL: https://demoqa.com/webtables

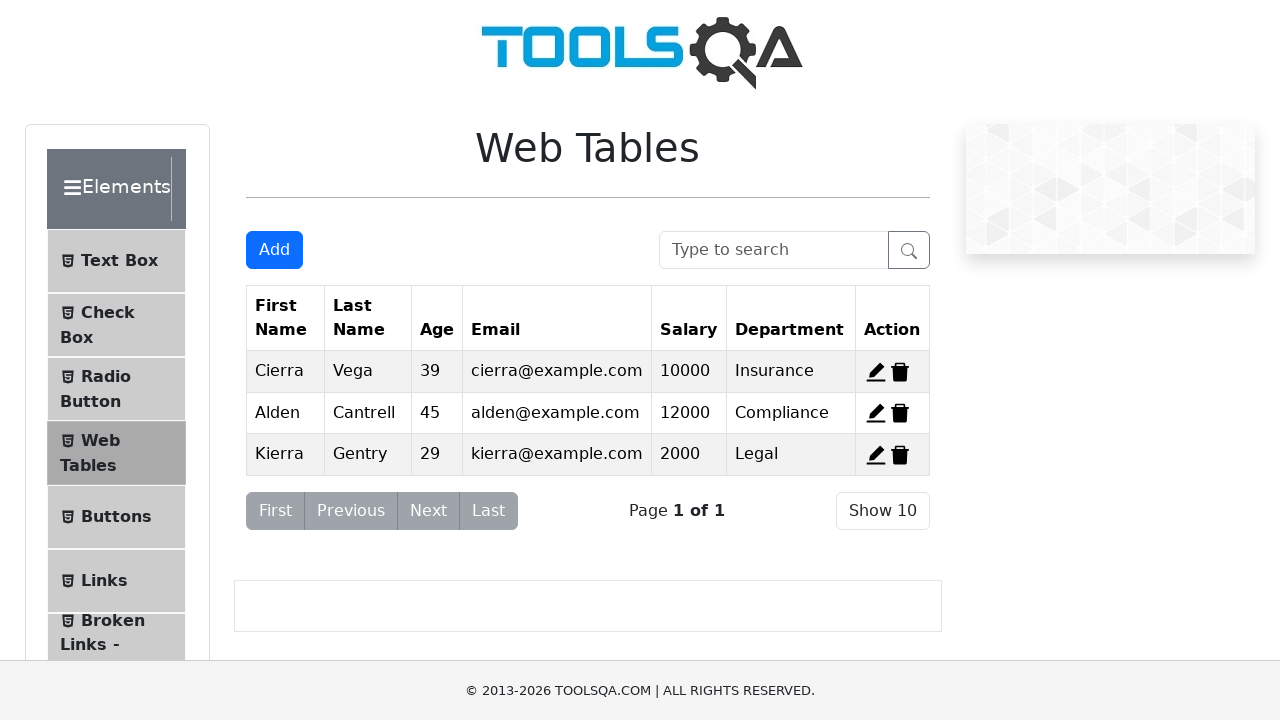

Clicked edit button for the first record using JavaScript
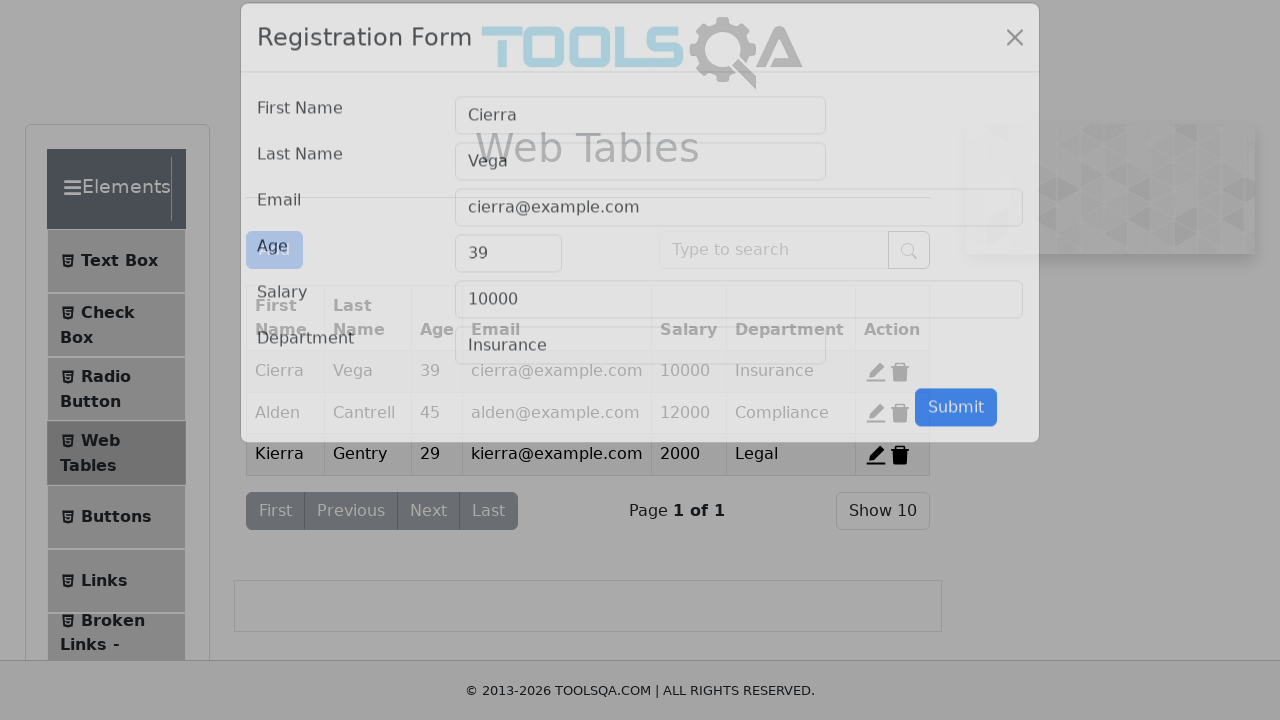

Cleared the first name field on #firstName
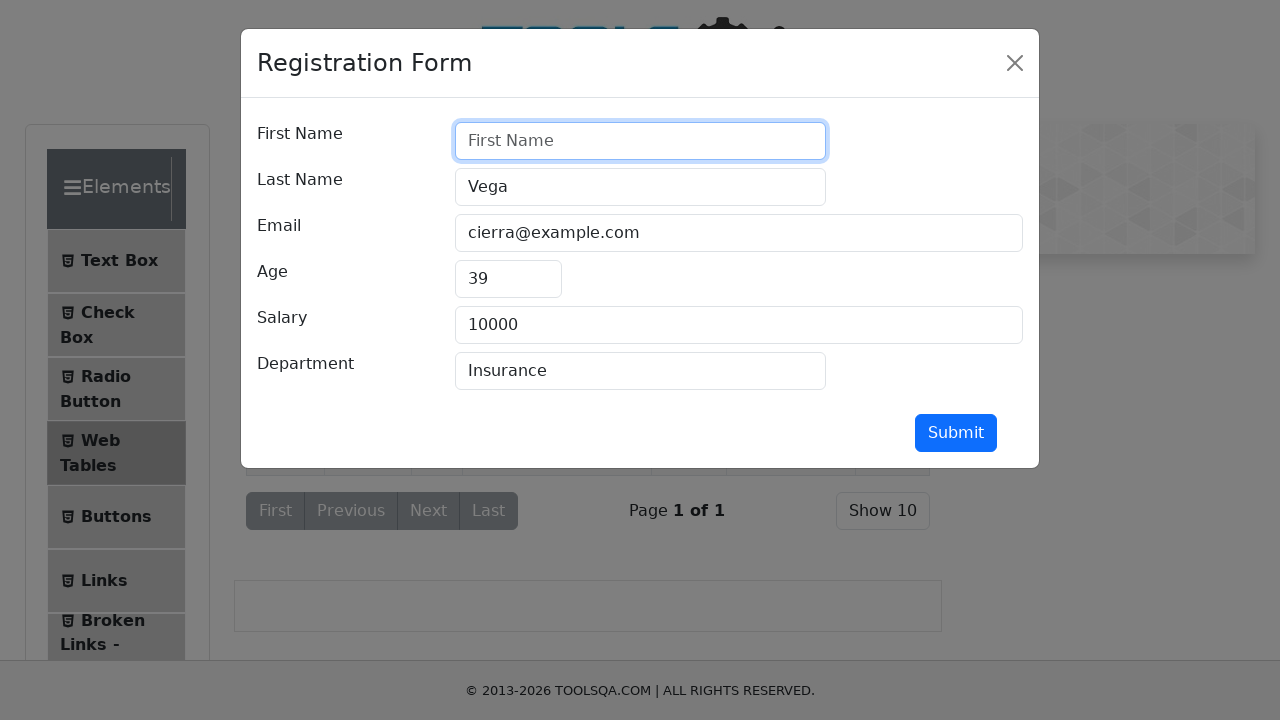

Filled first name field with 'Surya Partap' on #firstName
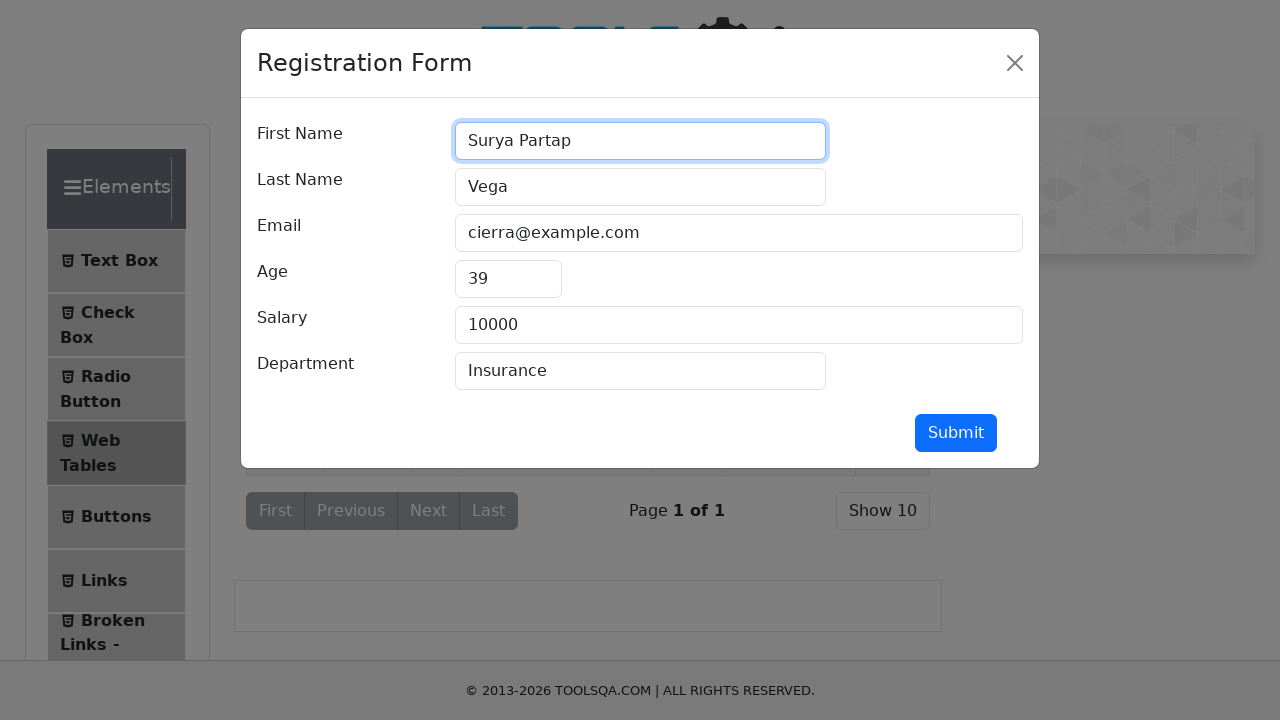

Clicked submit button to save the record at (956, 433) on #submit
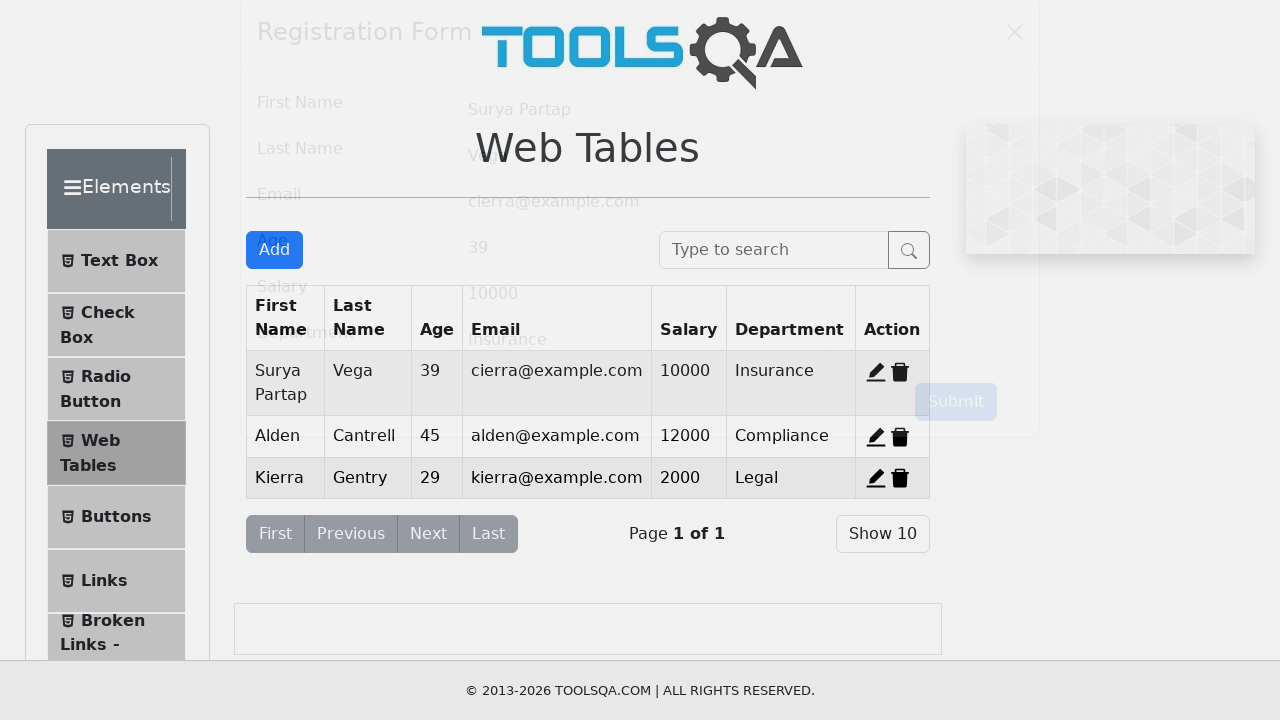

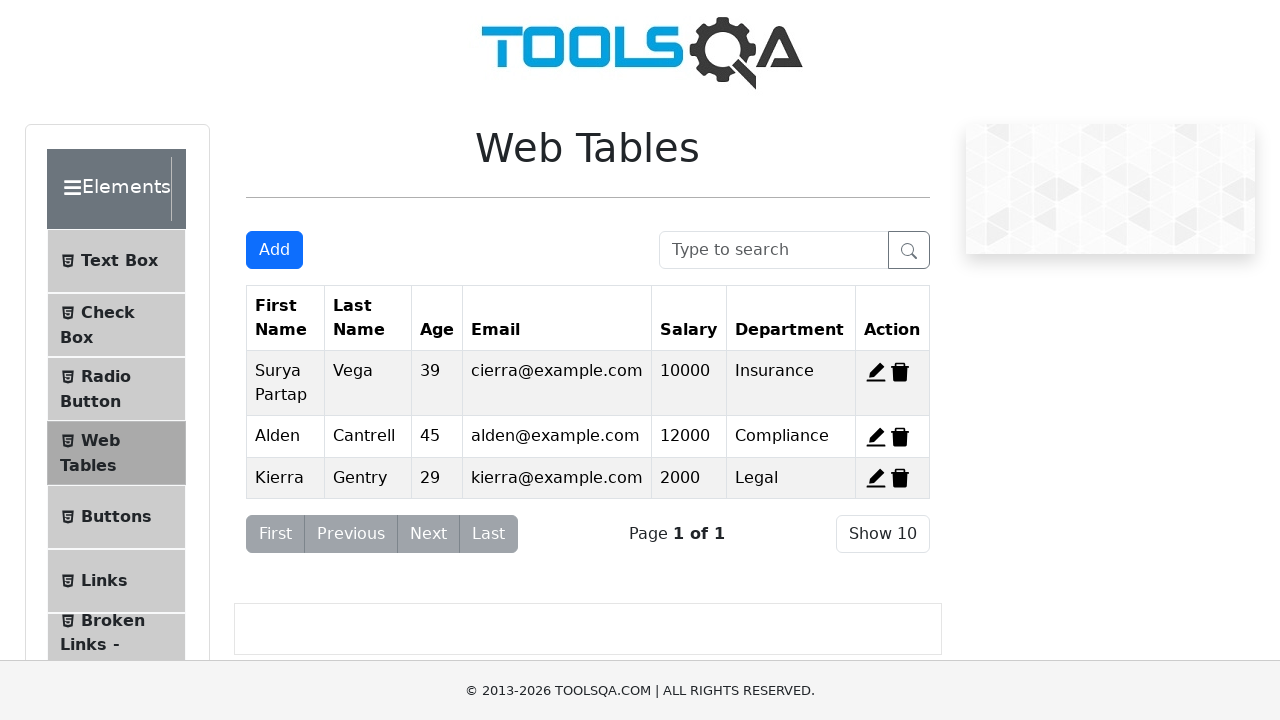